Tests selecting a dropdown option by visible text on a practice dropdown page

Starting URL: https://letcode.in/dropdowns

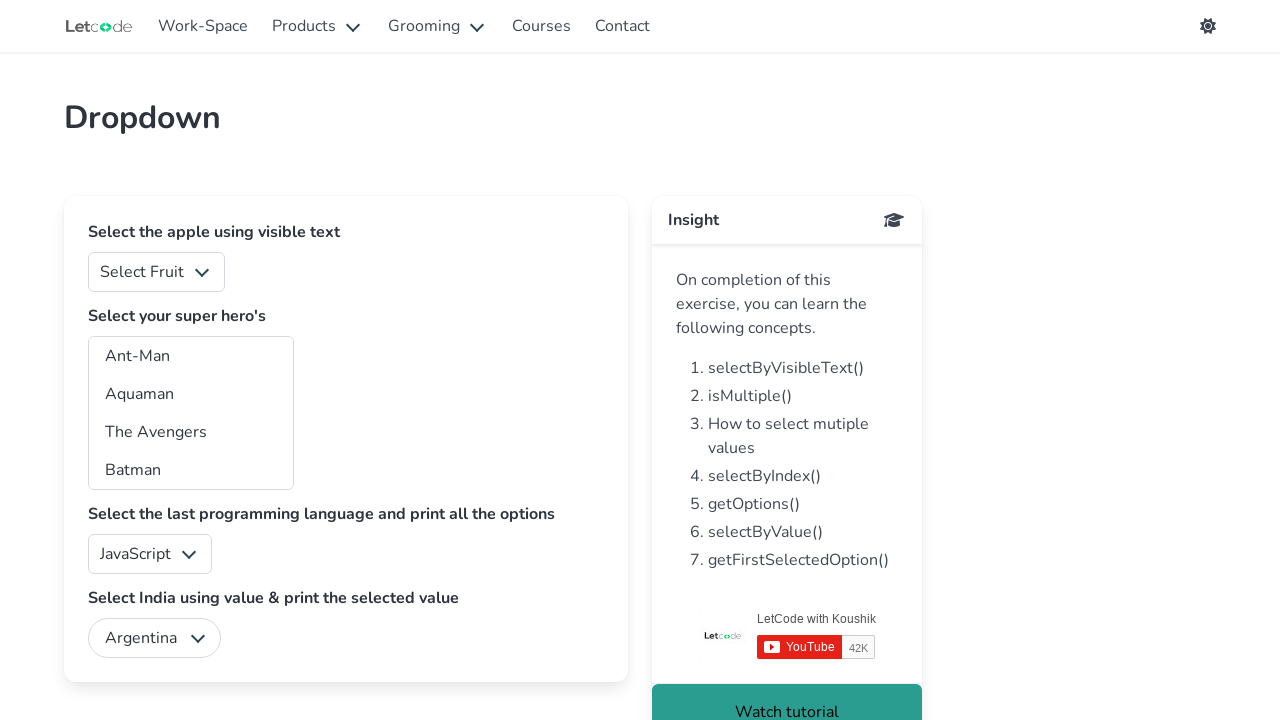

Waited for dropdown element to be visible
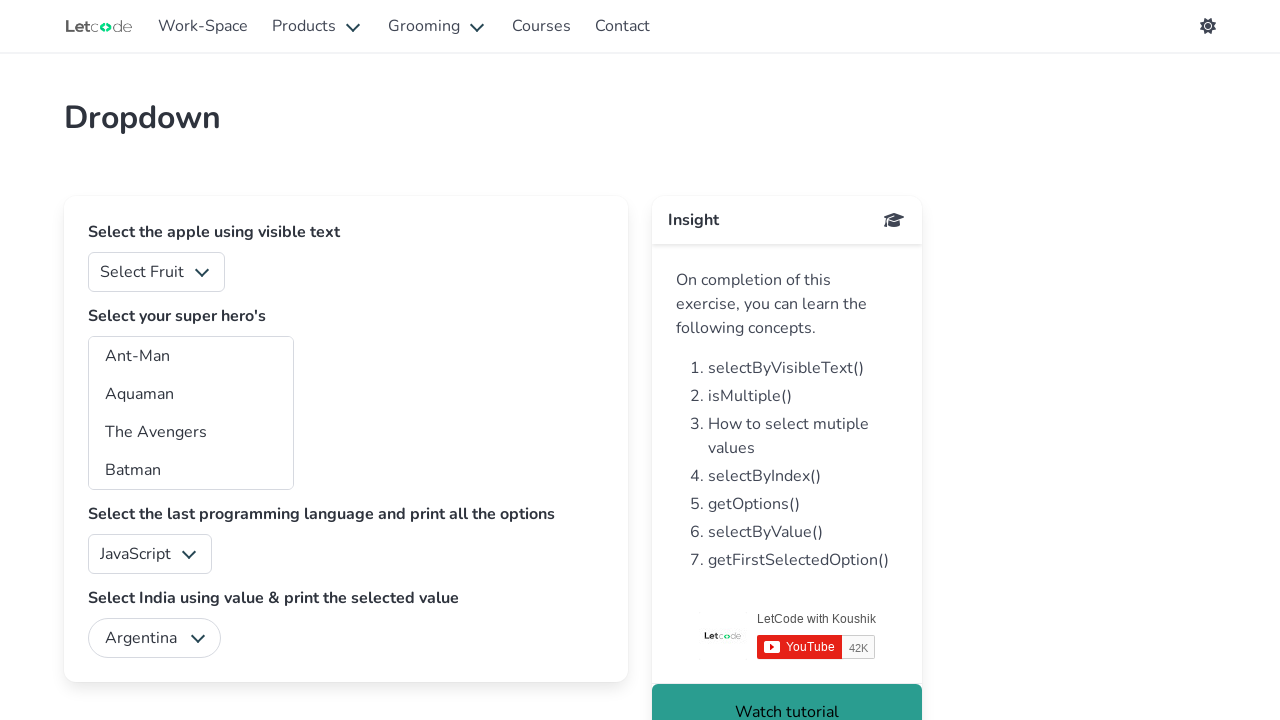

Selected 'Apple' from dropdown by visible text on #fruits
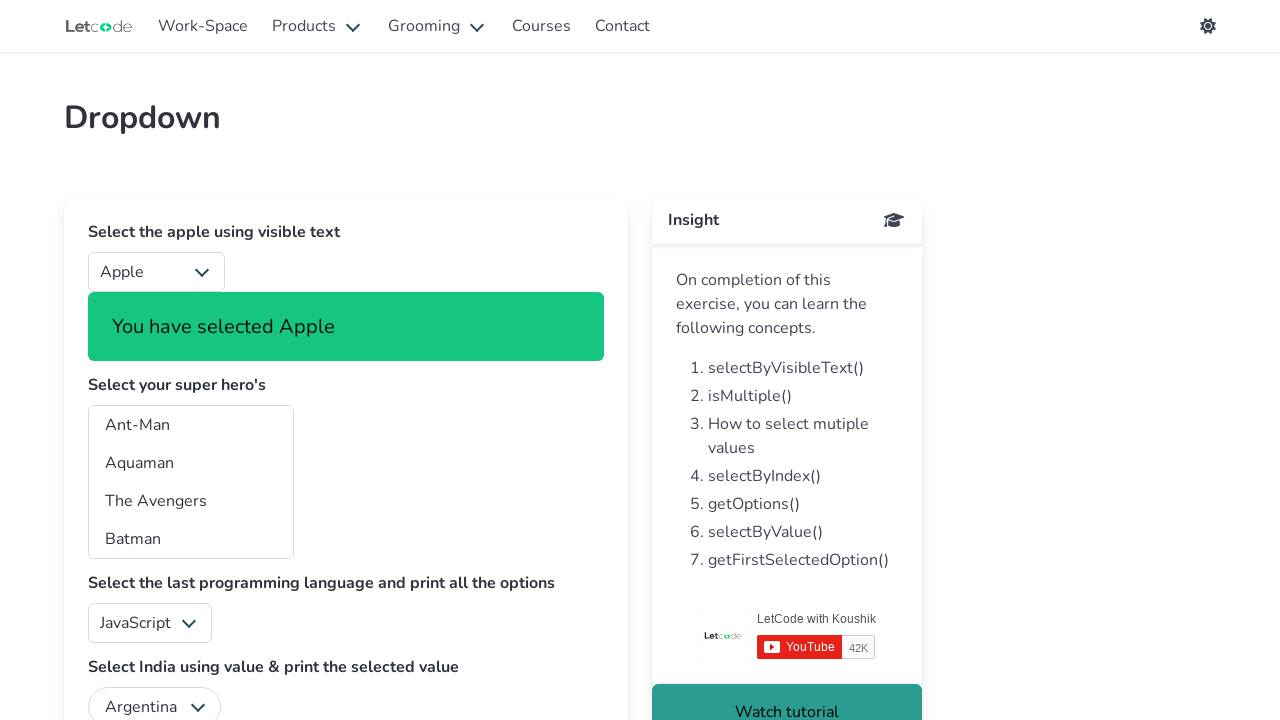

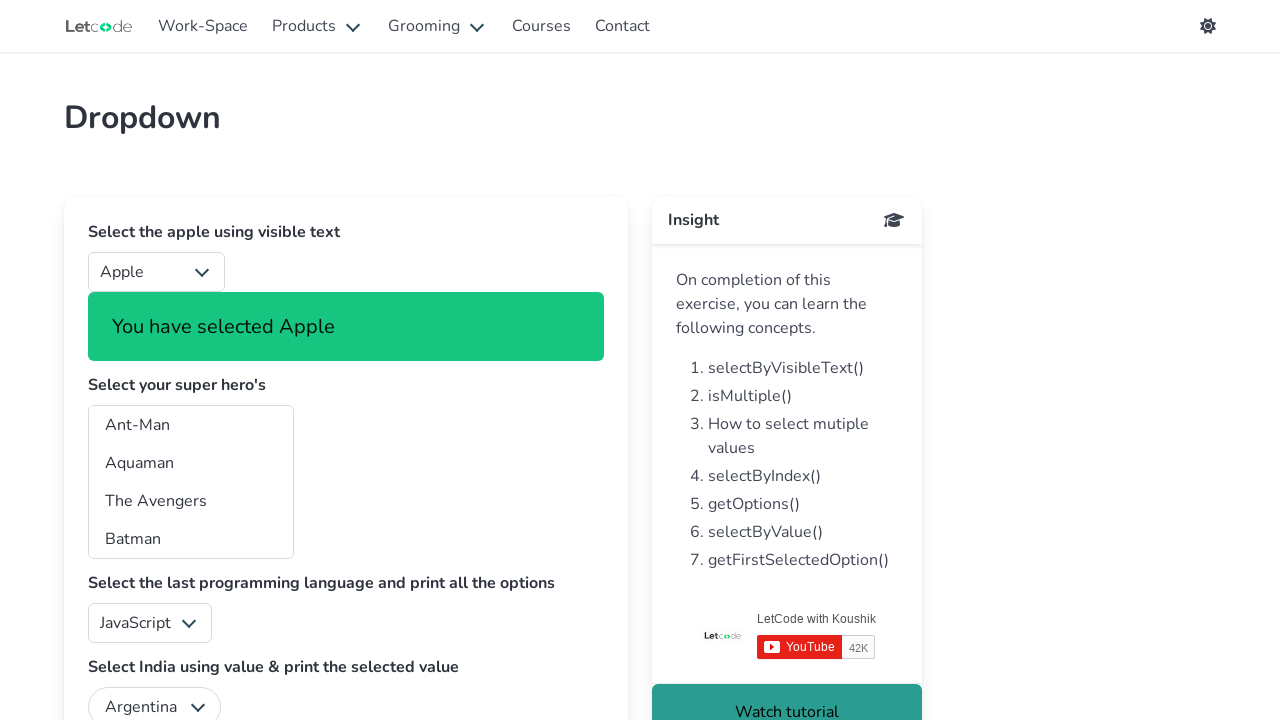